Tests form submission with date 31/02/2005, verifying success message appears

Starting URL: https://elenarivero.github.io/ejercicio3/index.html

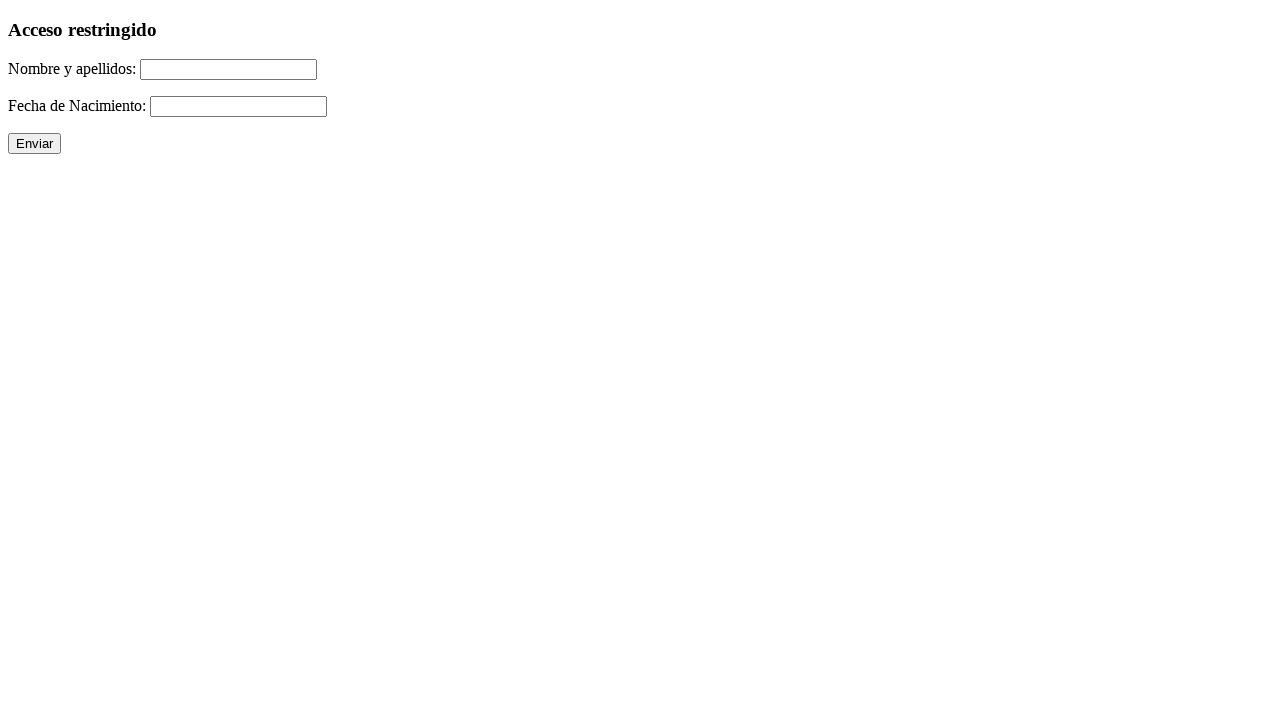

Filled name field with 'Lorenzo Bellido Barrena' on #nomap
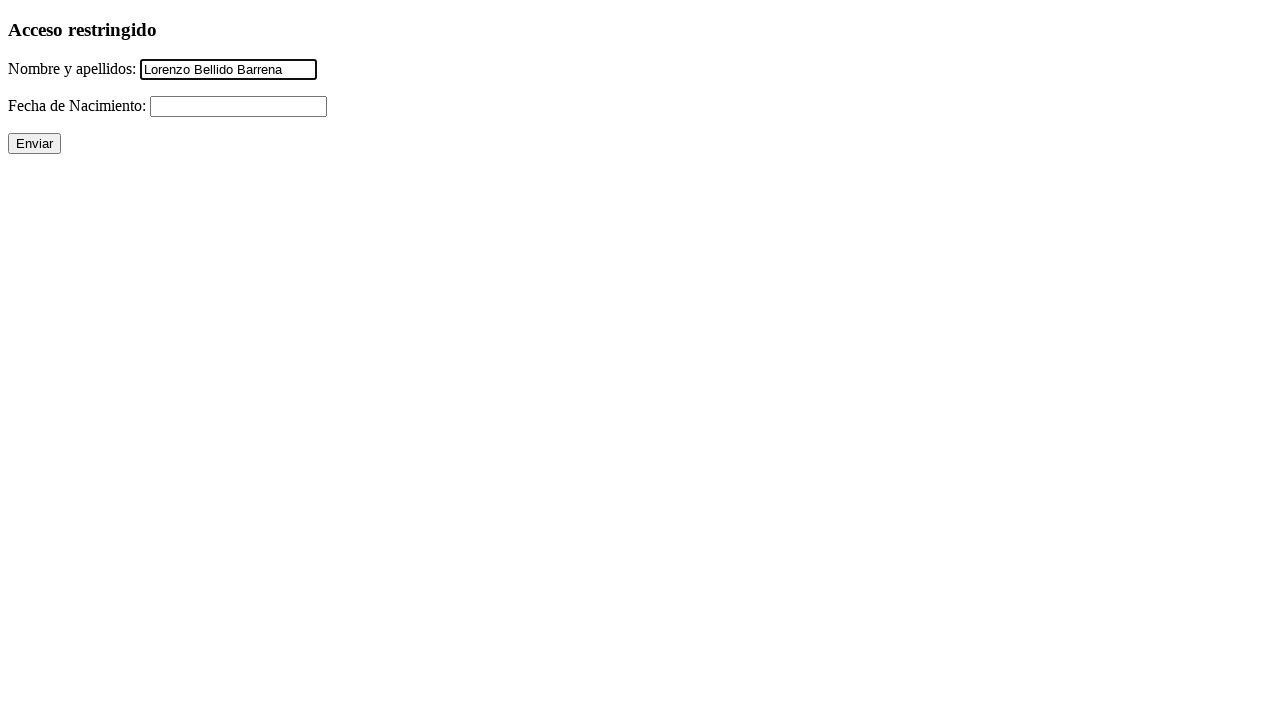

Filled date field with '31/02/2005' on #fecha
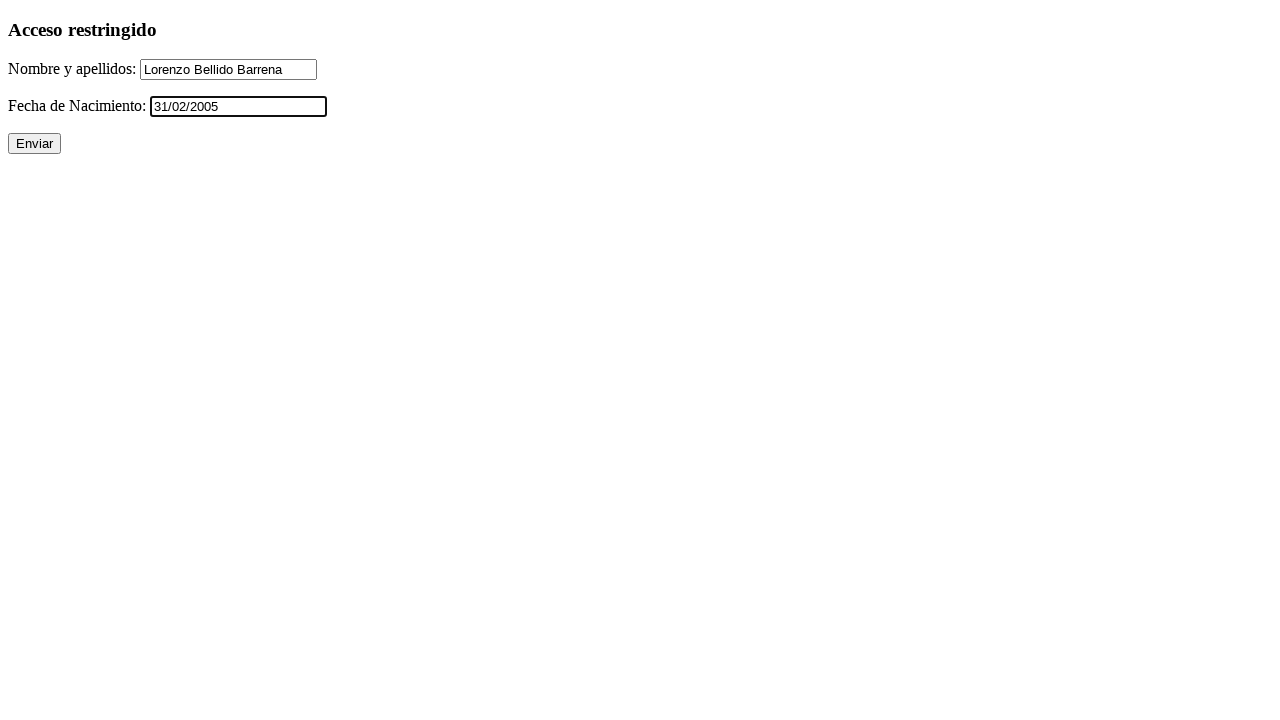

Clicked submit button to submit the form at (34, 144) on xpath=//p/input[@type='submit']
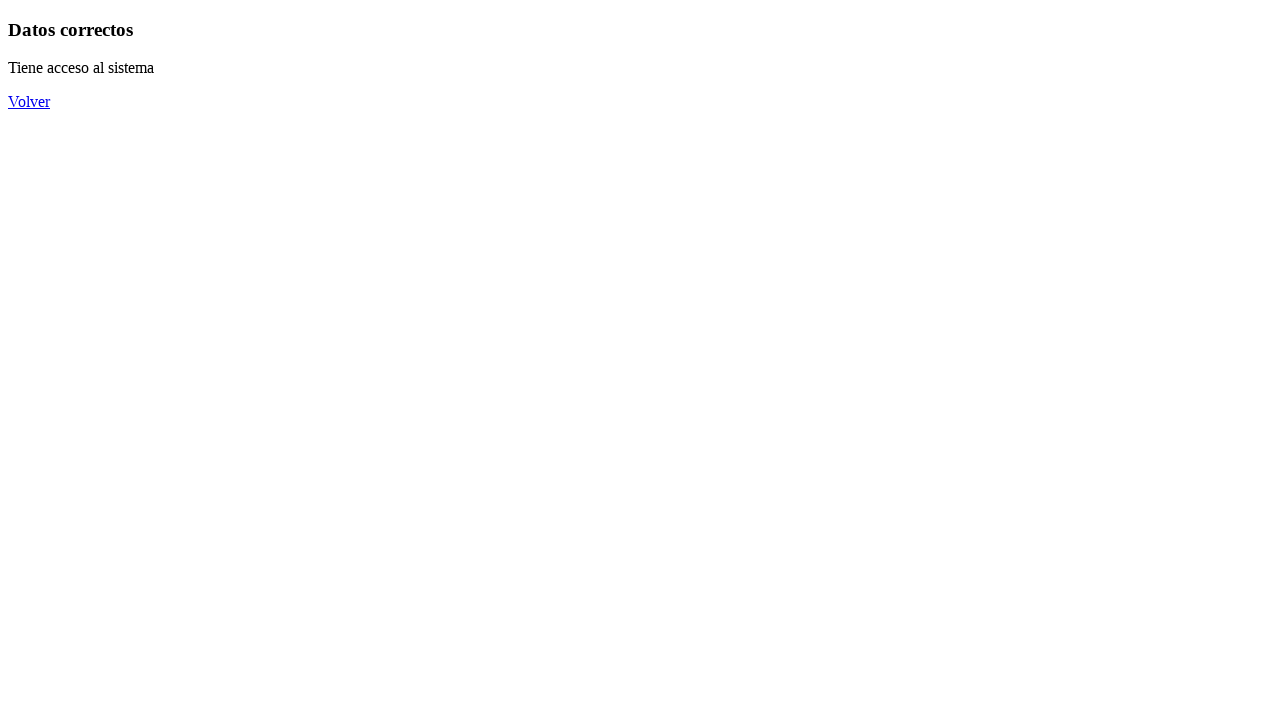

Verified success message 'Datos correctos' appears
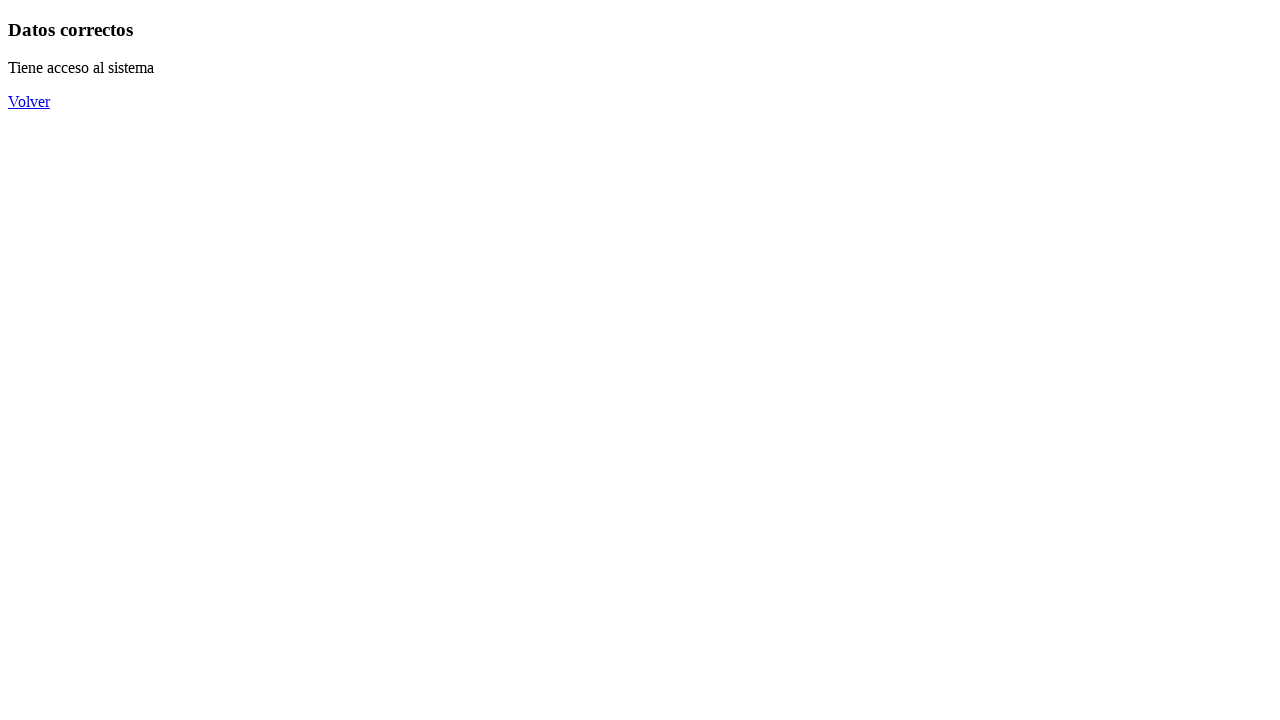

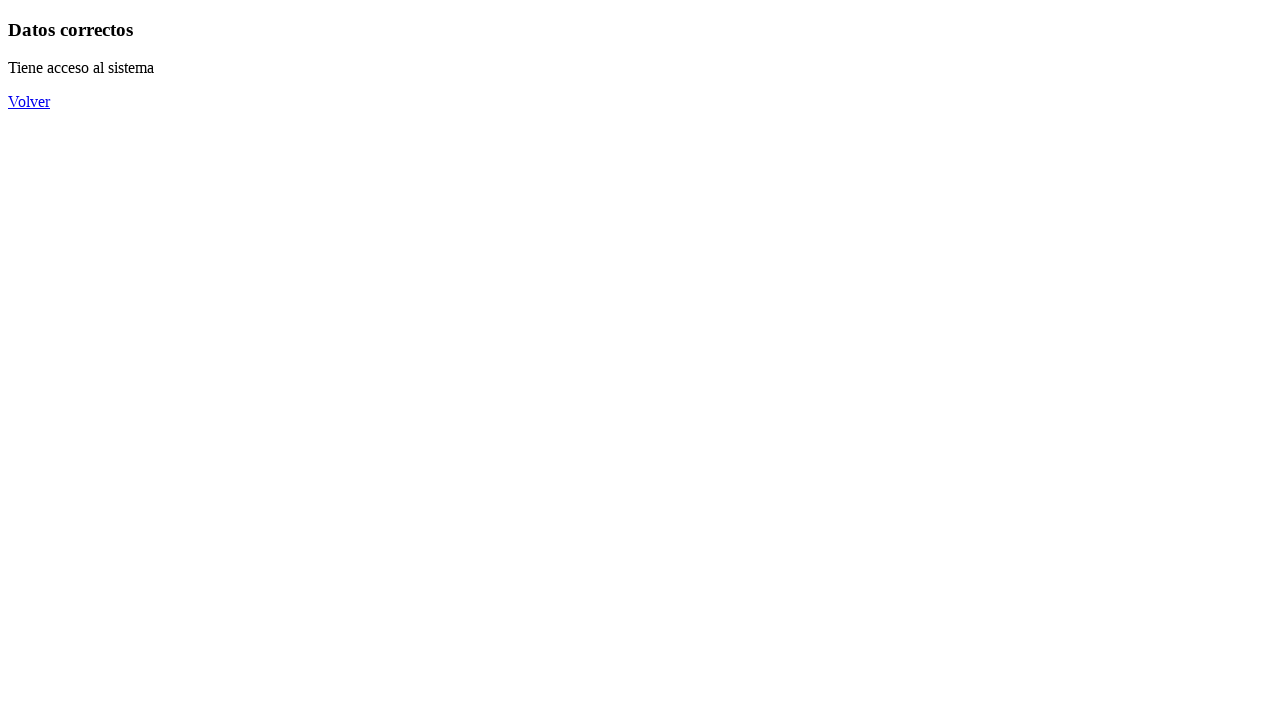